Tests navigation to the "Головне" (Main) news section on ukr.net and verifies the page header displays correctly

Starting URL: https://www.ukr.net/

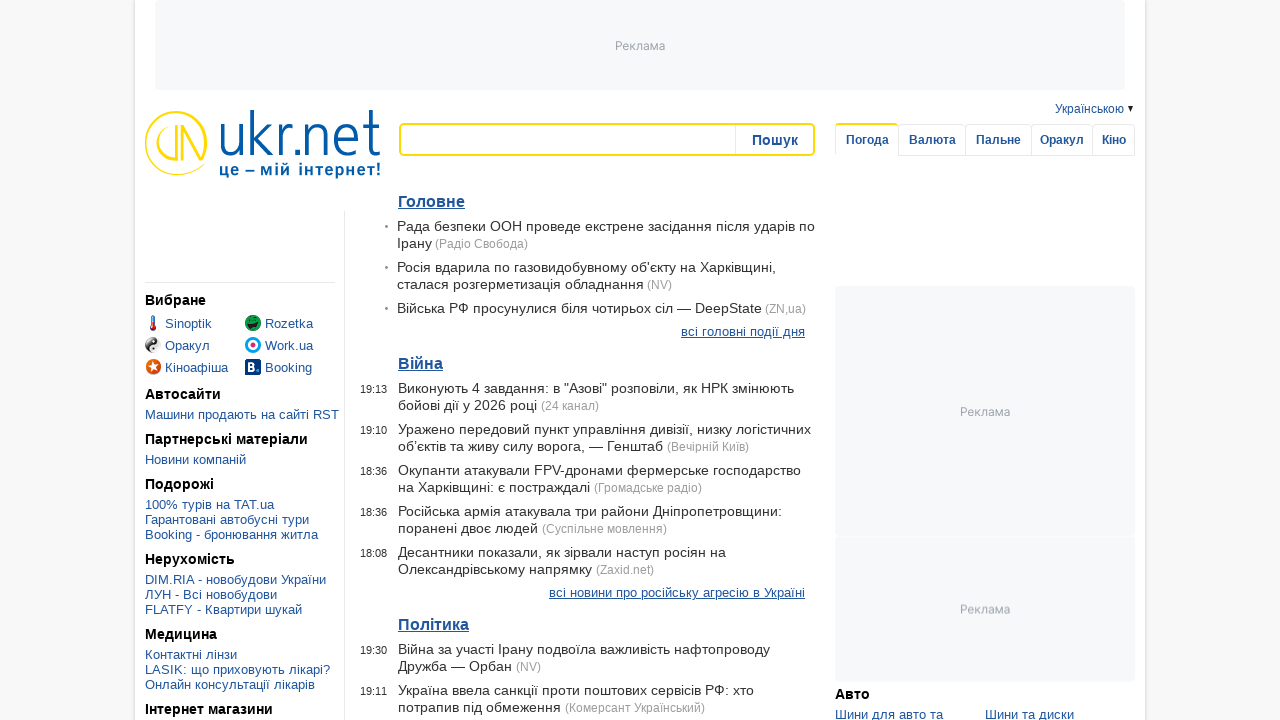

Clicked on 'Головне' (Main) news section link at (432, 202) on text=Головне
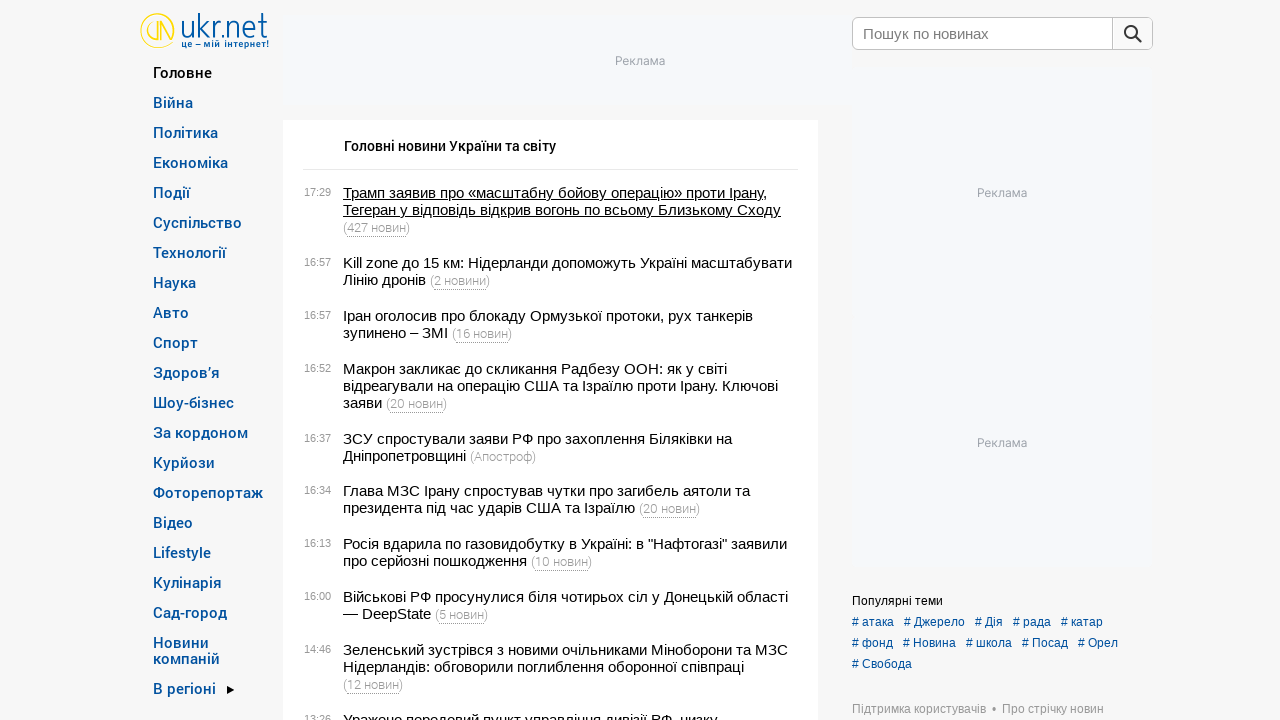

Main content header loaded and verified on the page
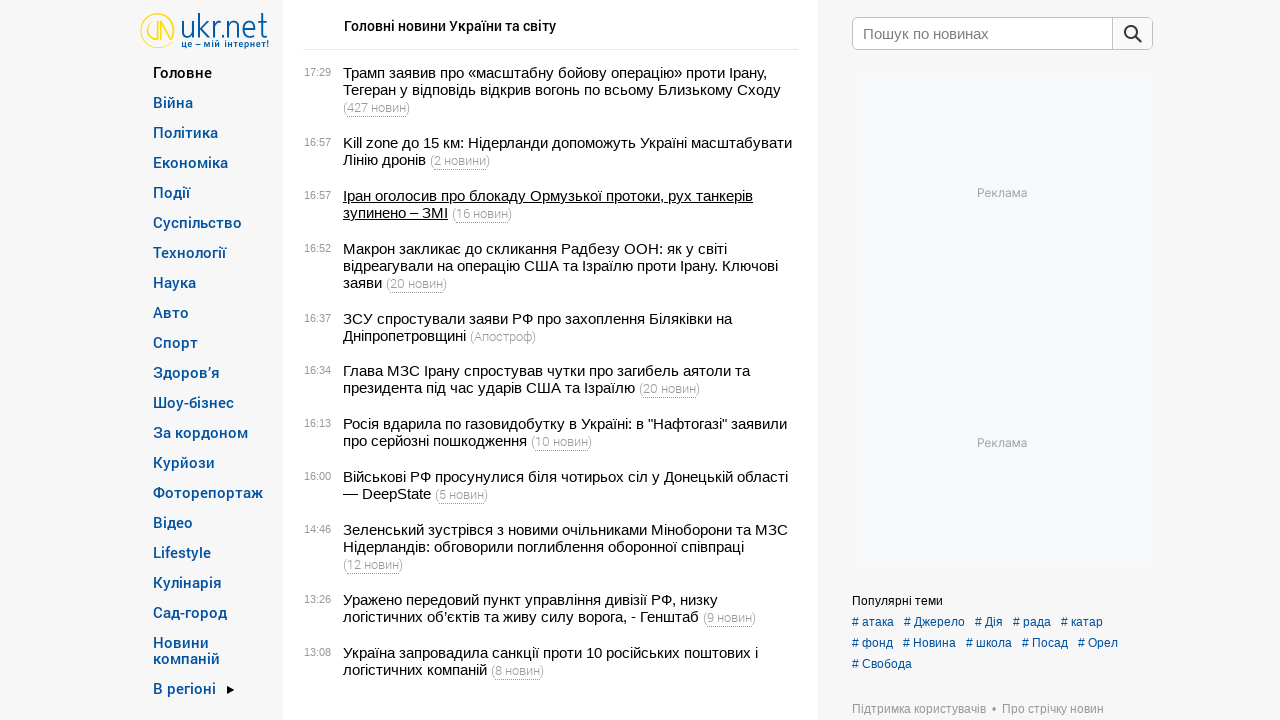

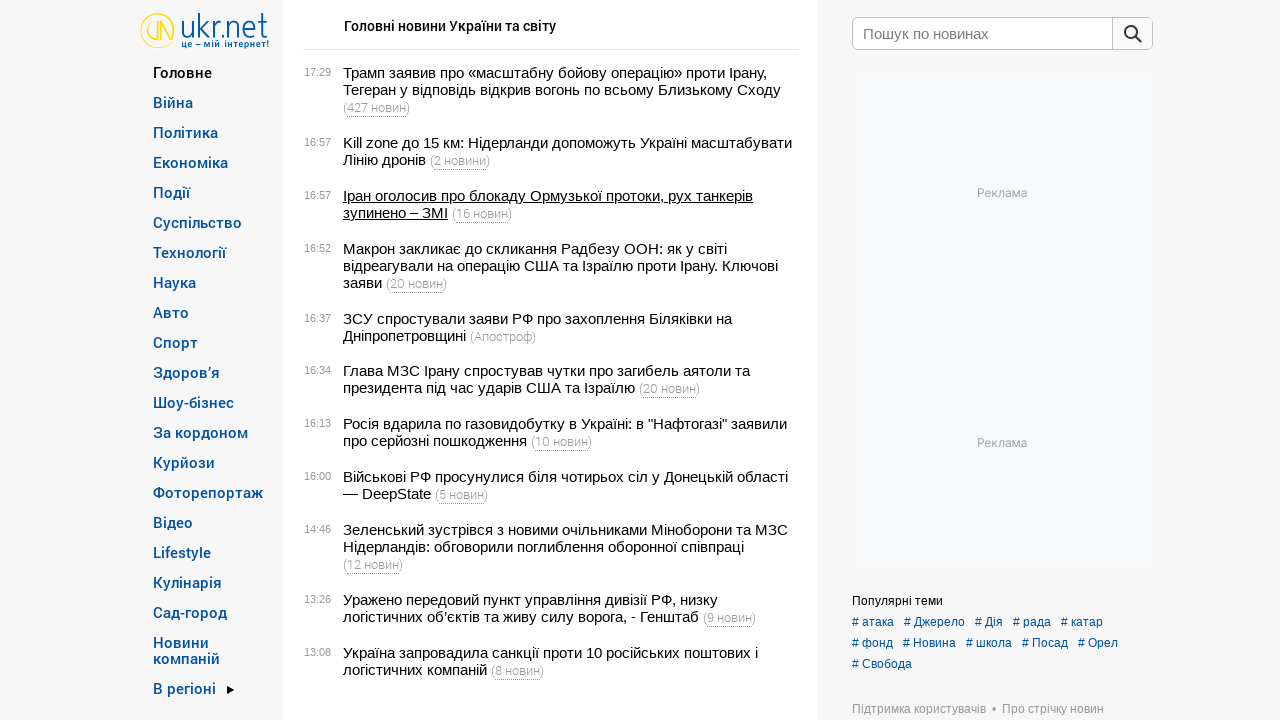